Navigates to a YouTube Shorts video and waits for the video to play for a specified duration

Starting URL: https://www.youtube.com/shorts/dQw4w9WgXcQ

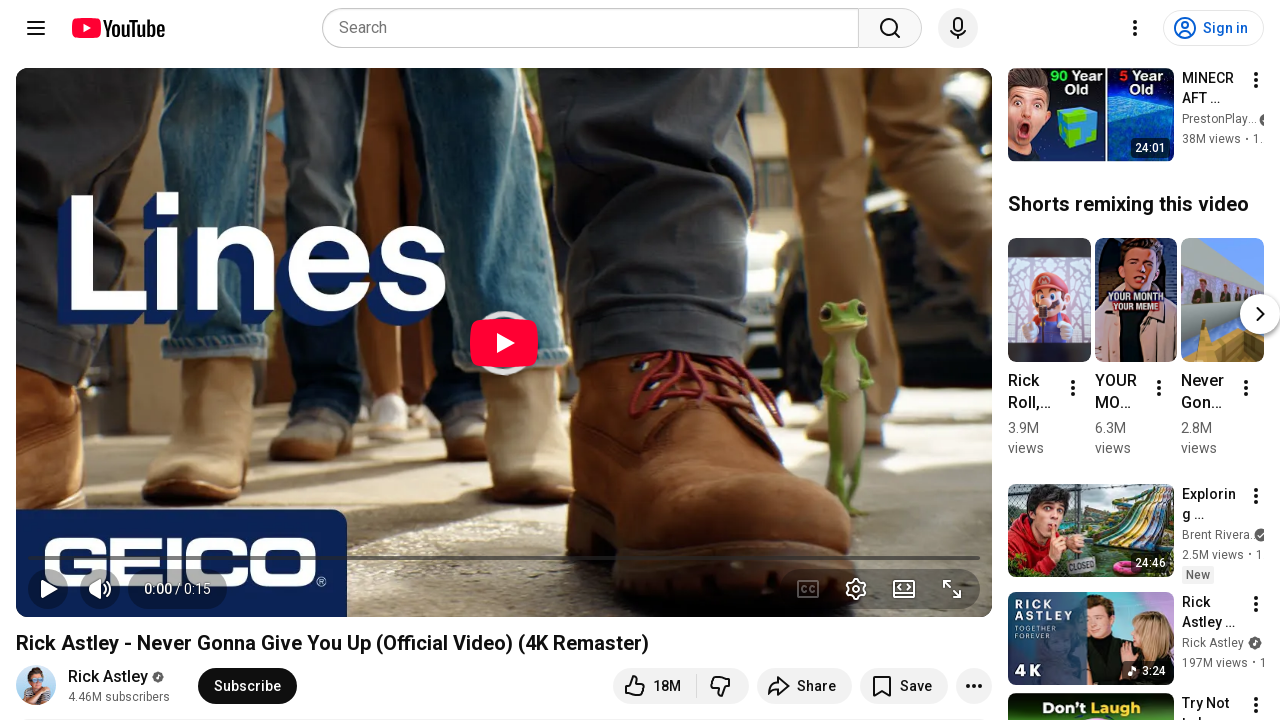

YouTube Shorts video player loaded
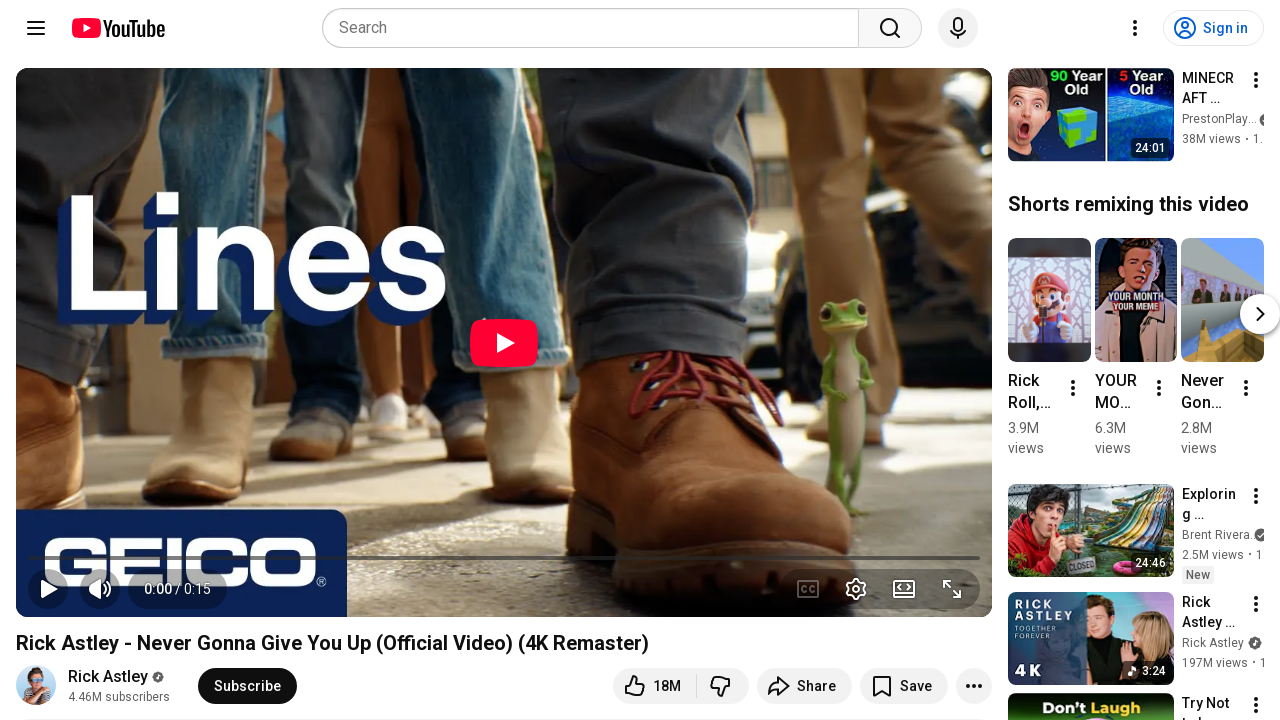

Waited 15 seconds for video to play
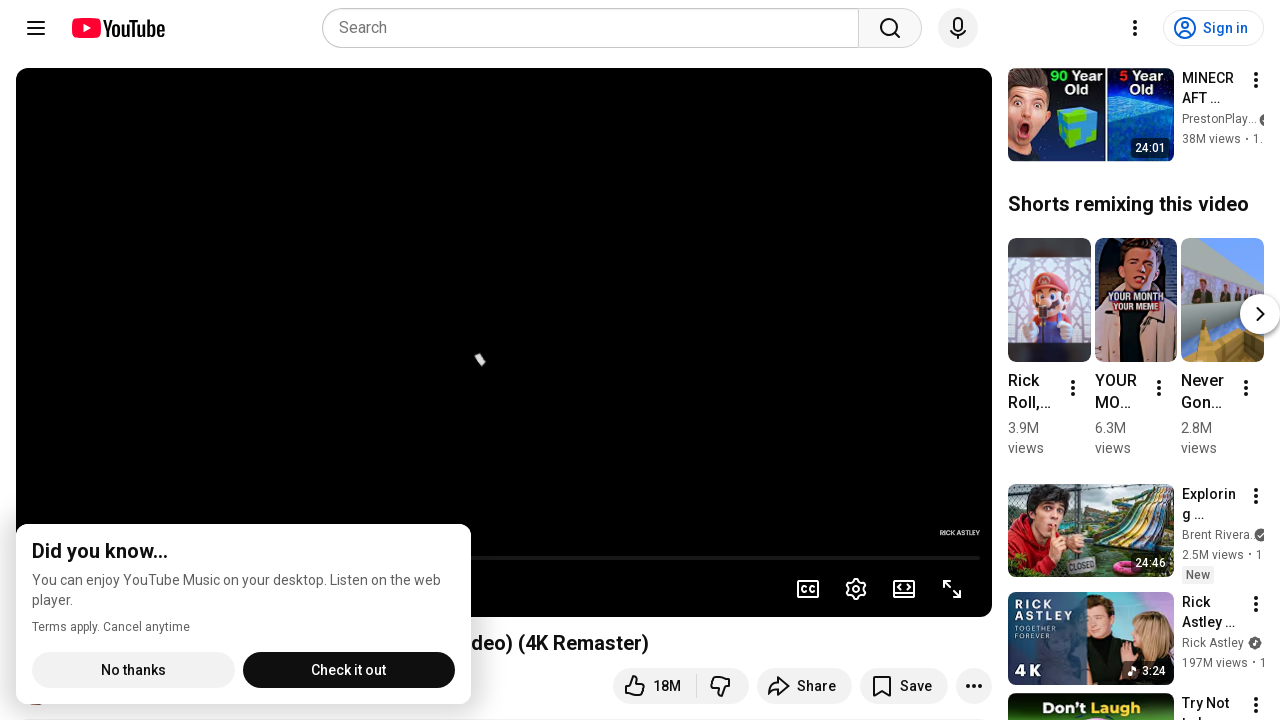

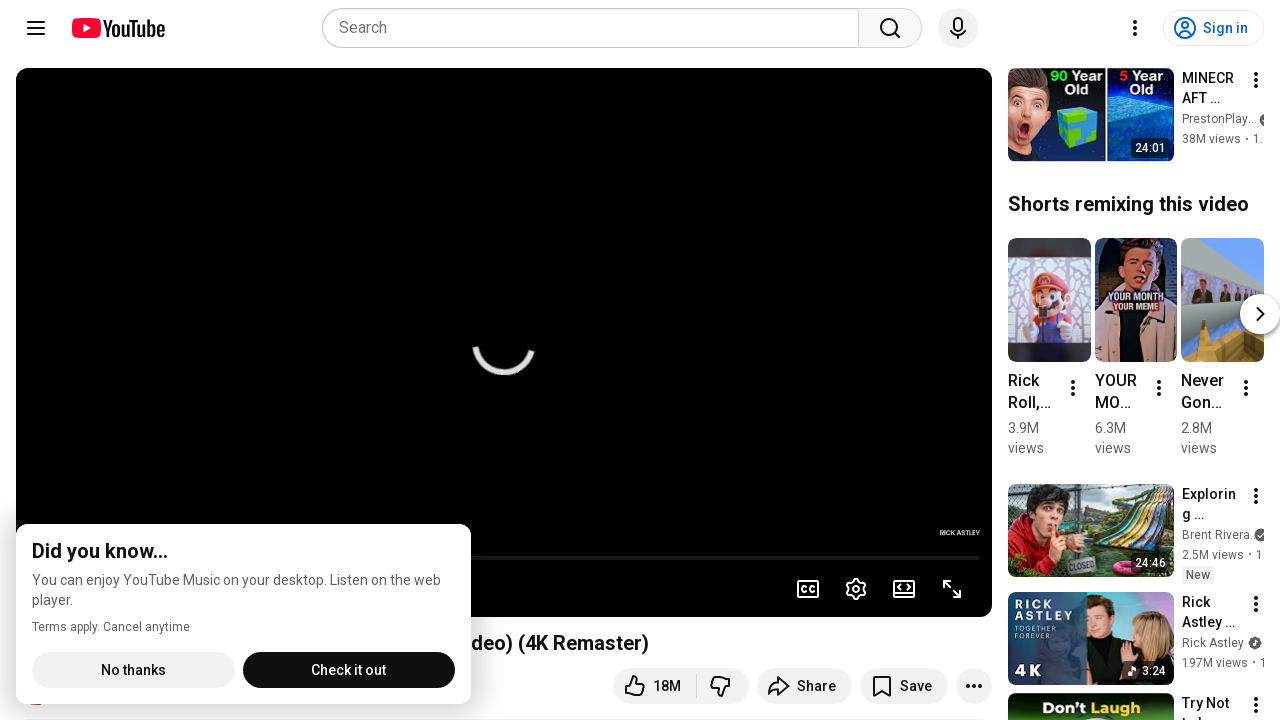